Tests adding a new person to the web table by filling out a form and verifying the person appears in the table

Starting URL: http://demoqa.com/webtables

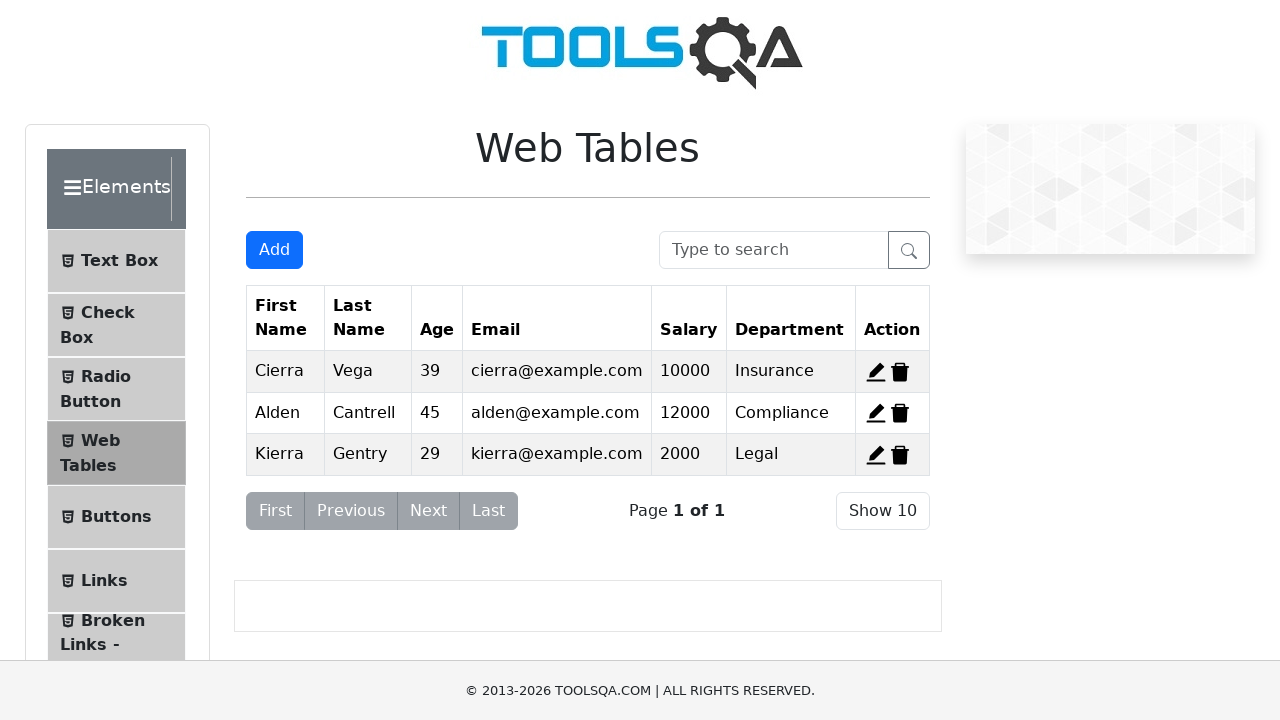

Clicked Add button to open person form at (274, 250) on #addNewRecordButton
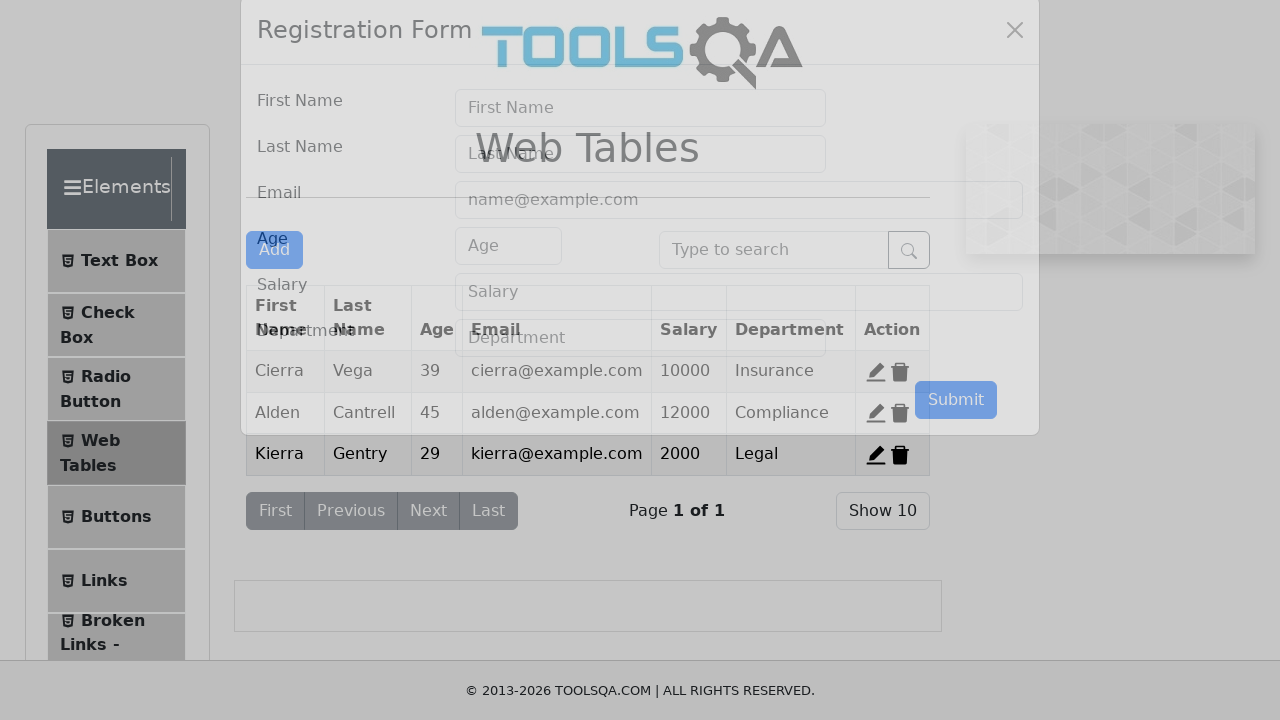

Filled first name field with 'Name' on #firstName
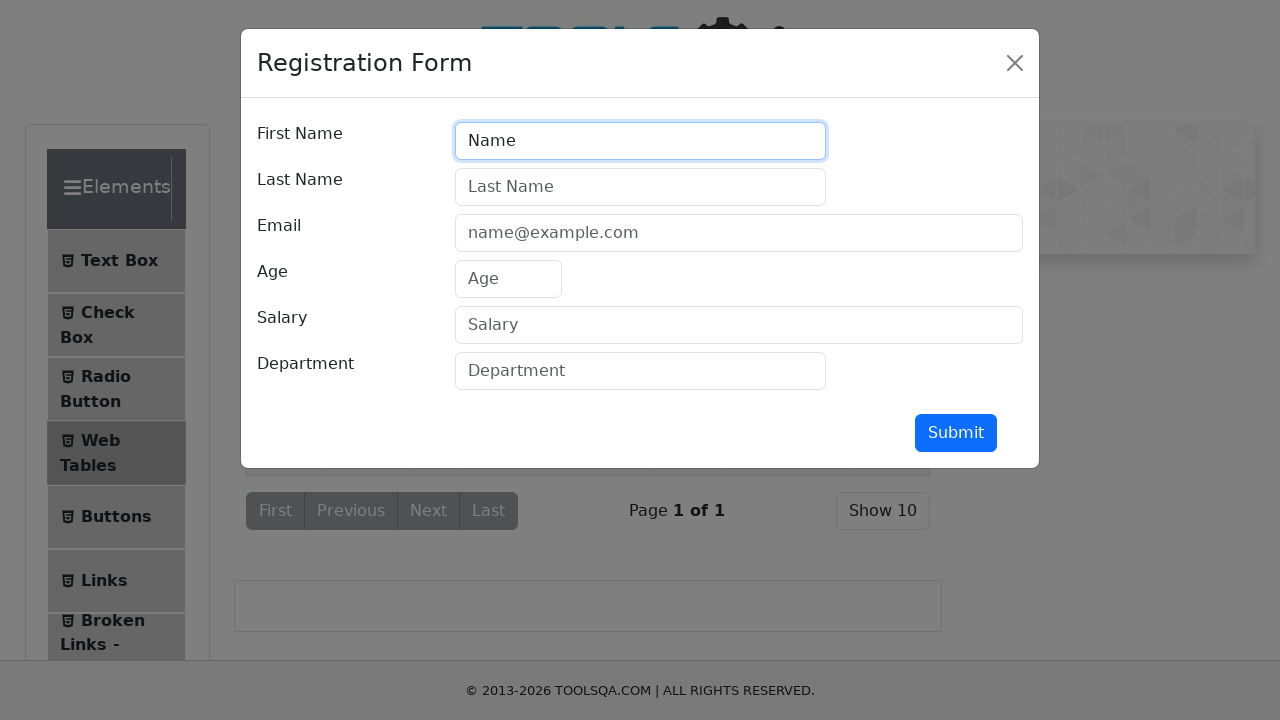

Filled last name field with 'Surname' on #lastName
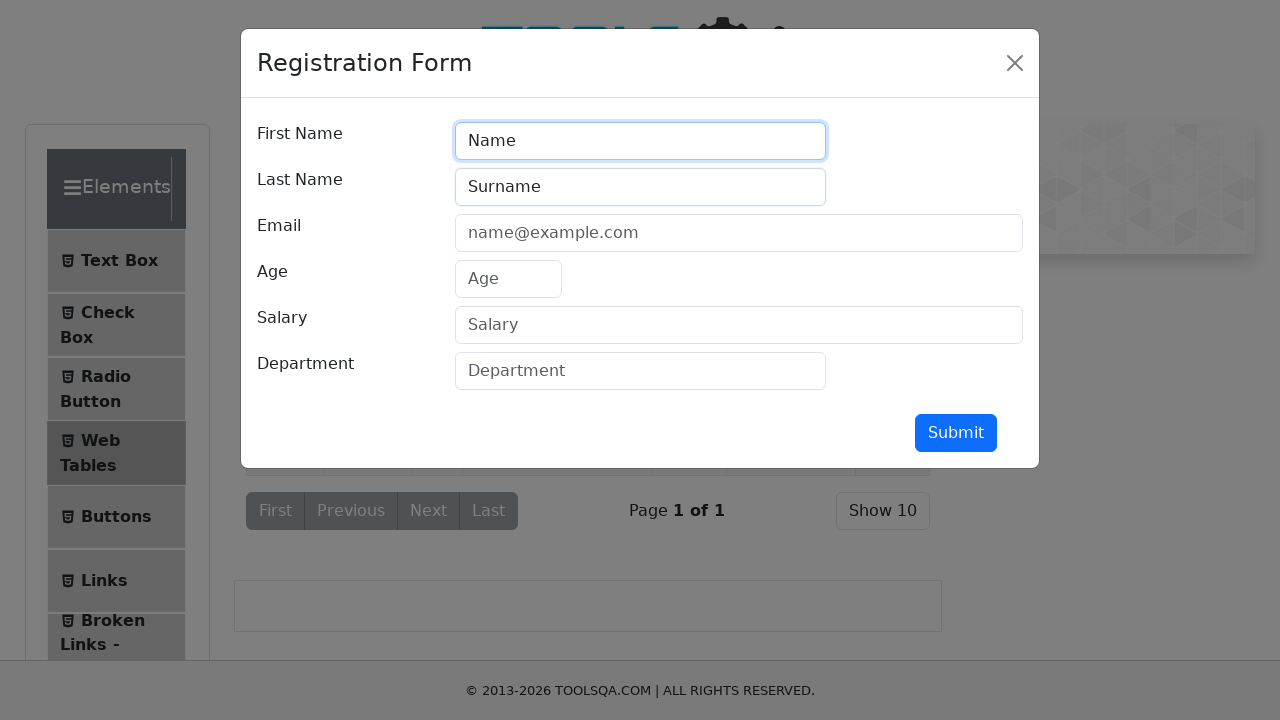

Filled email field with 'test@example.com' on #userEmail
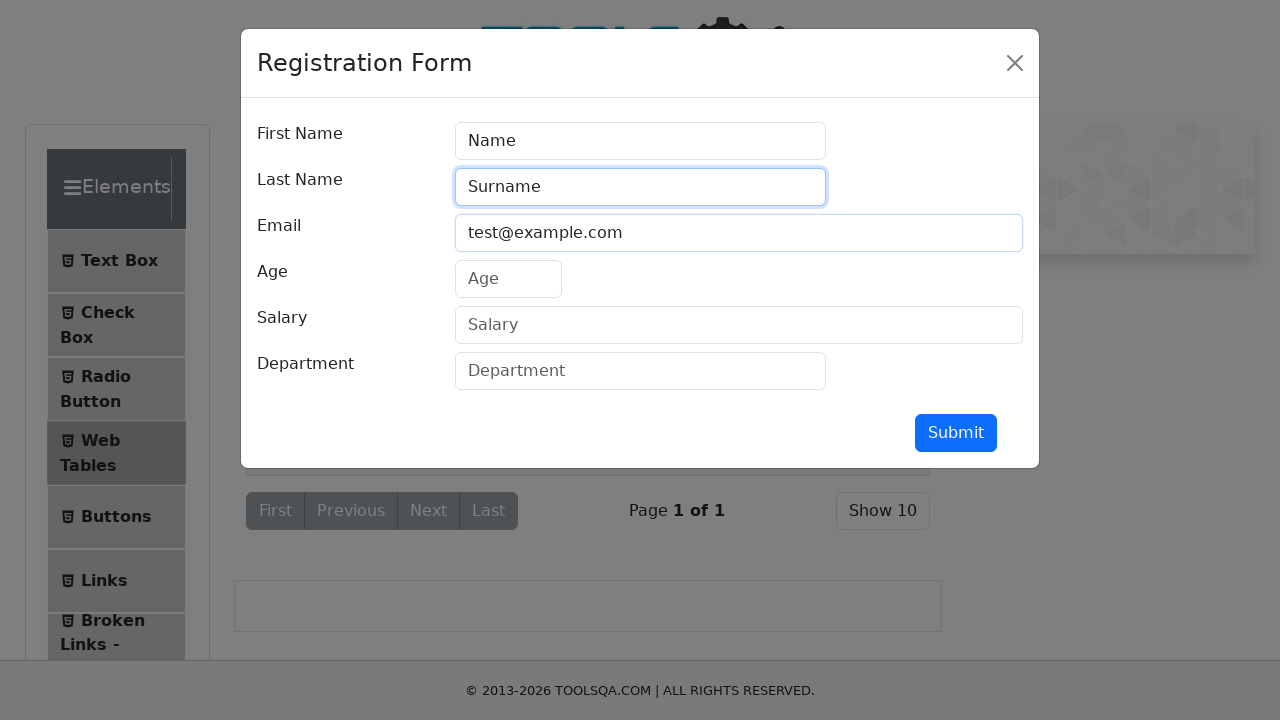

Filled age field with '22' on #age
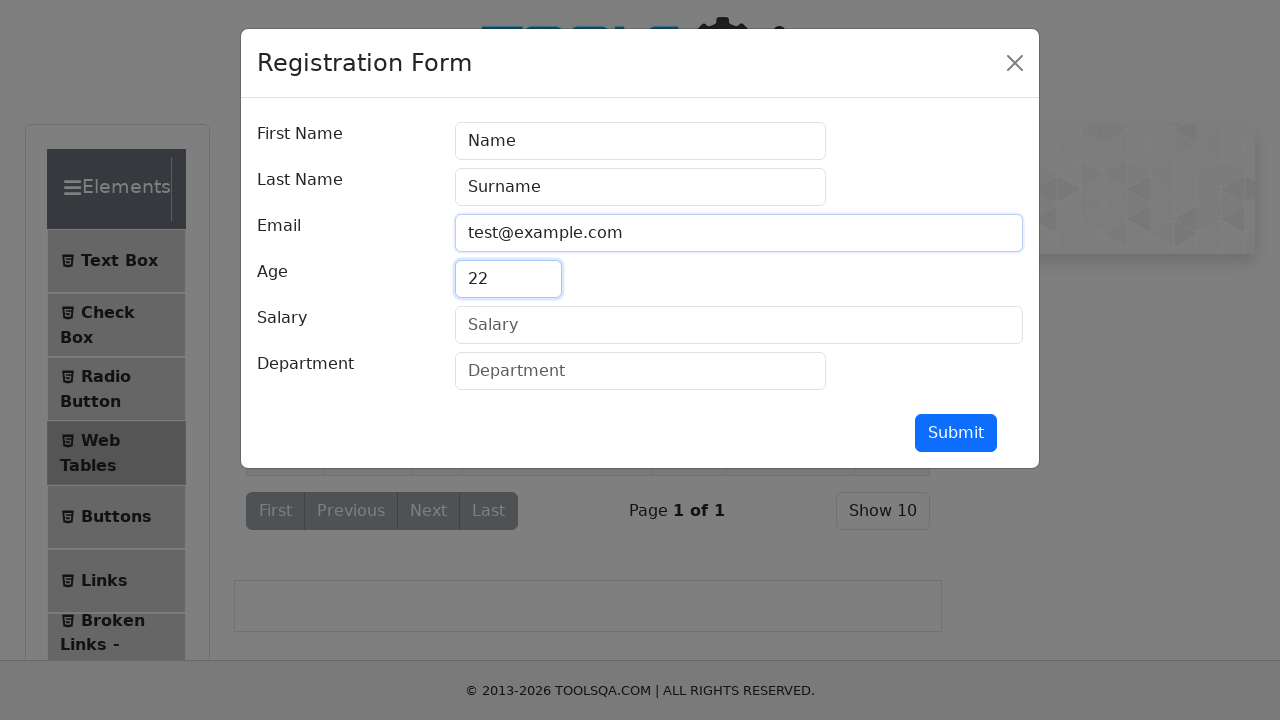

Filled salary field with '12345' on #salary
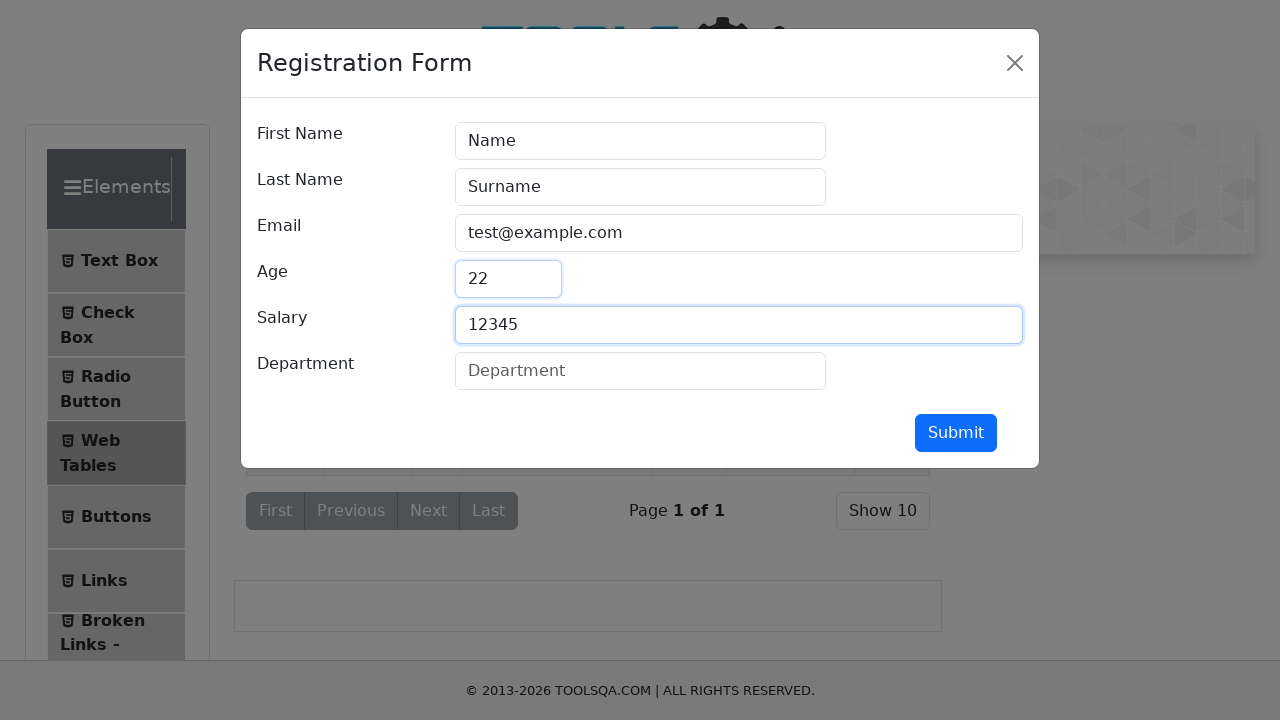

Filled department field with 'Insurance' on #department
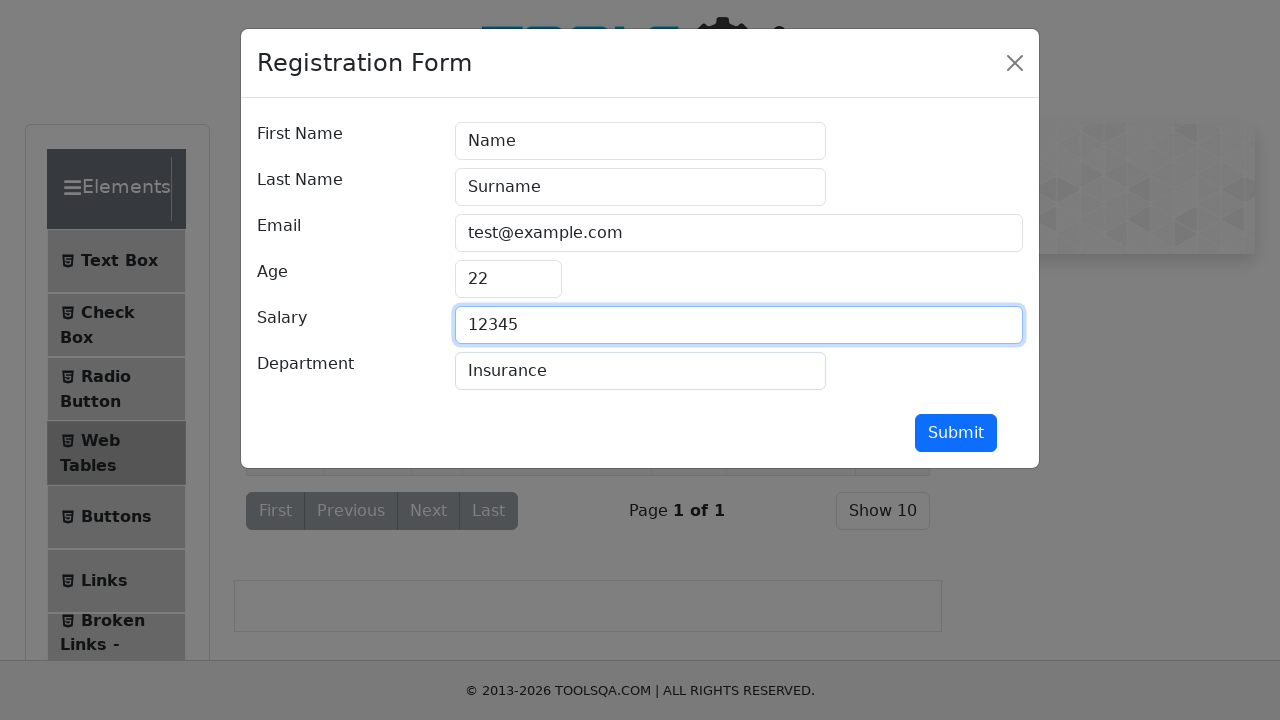

Clicked submit button to add person at (956, 433) on #submit
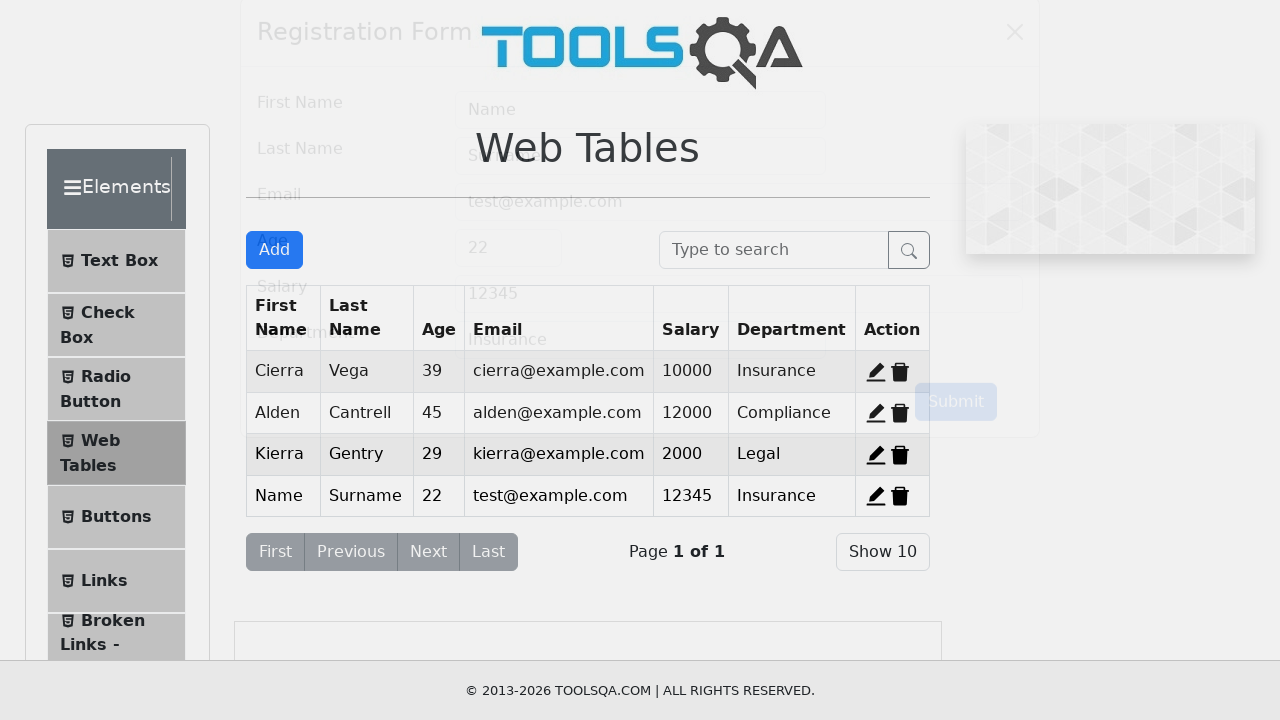

Modal closed successfully
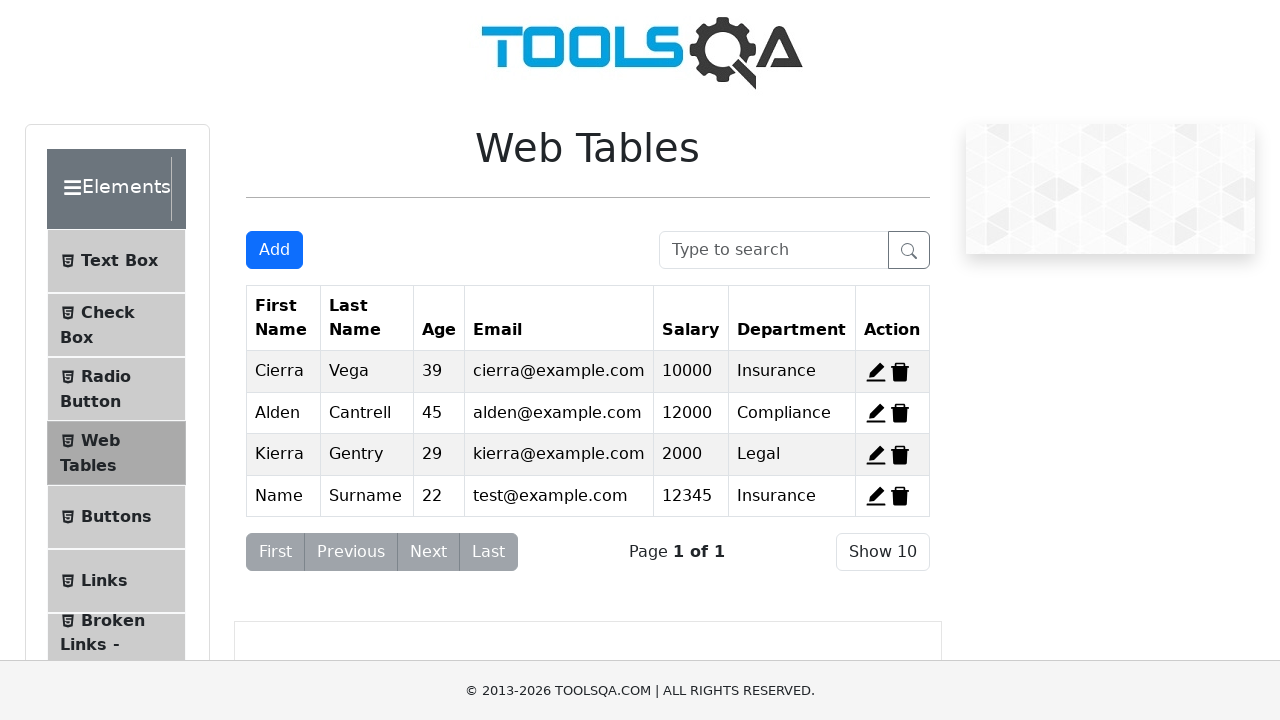

Filled search box with 'test@example.com' on #searchBox
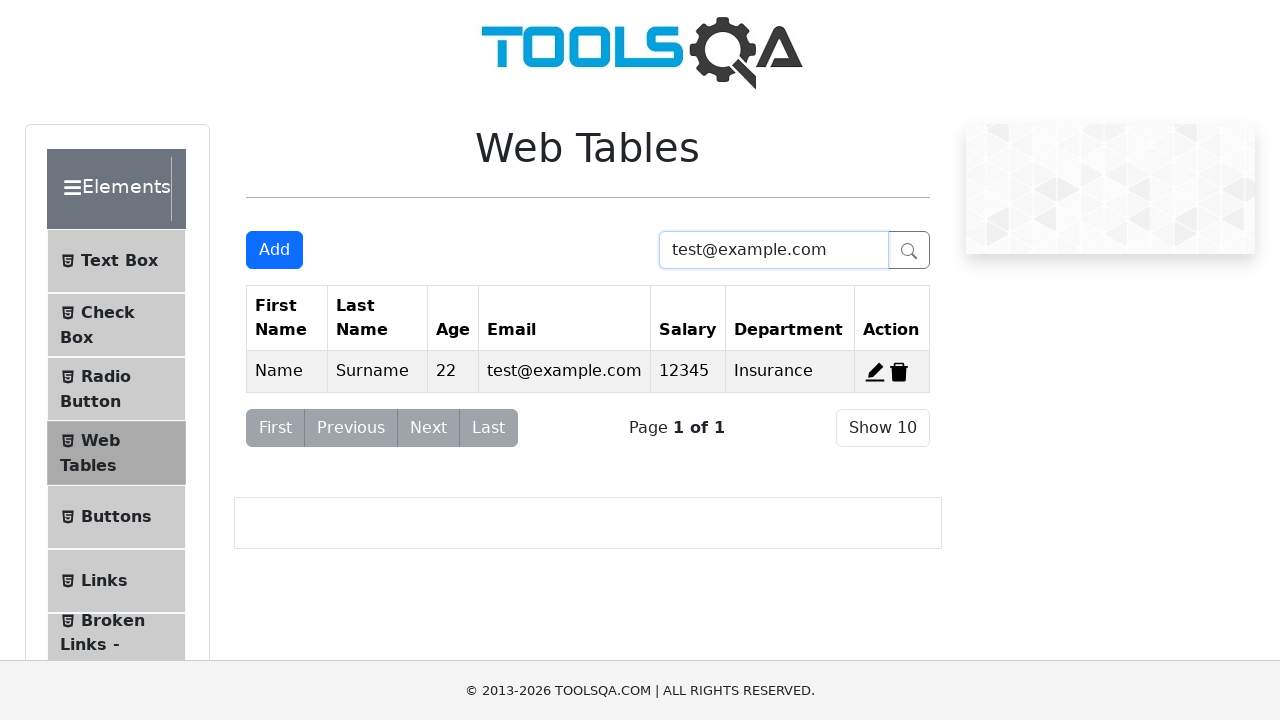

Verified edit button appears for added person in table
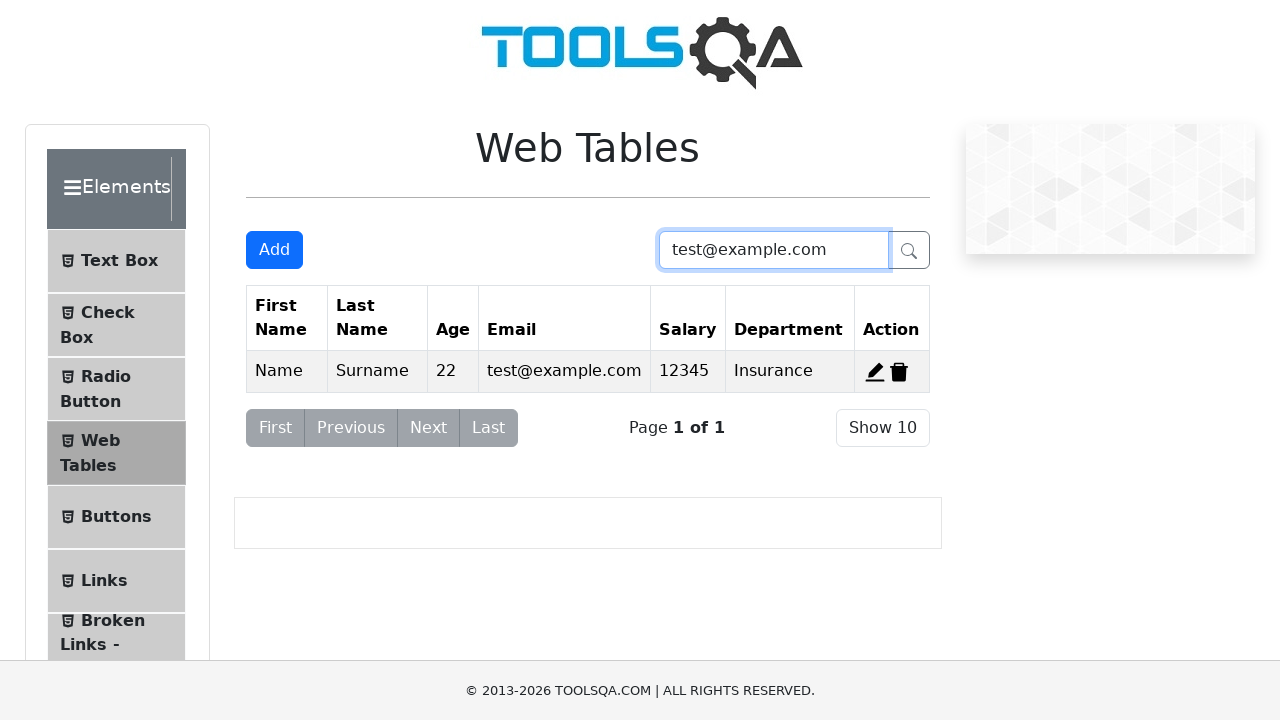

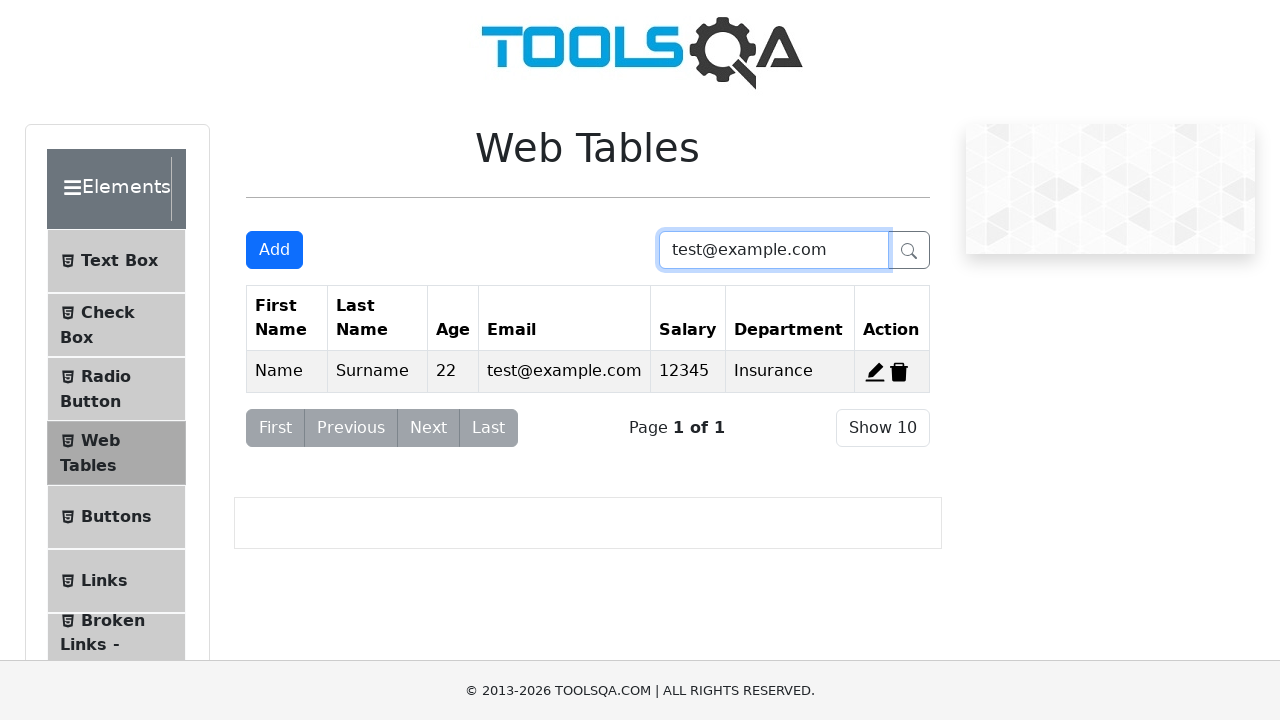